Verifies that the OrangeHRM login page displays the correct "Login" header text

Starting URL: https://opensource-demo.orangehrmlive.com/

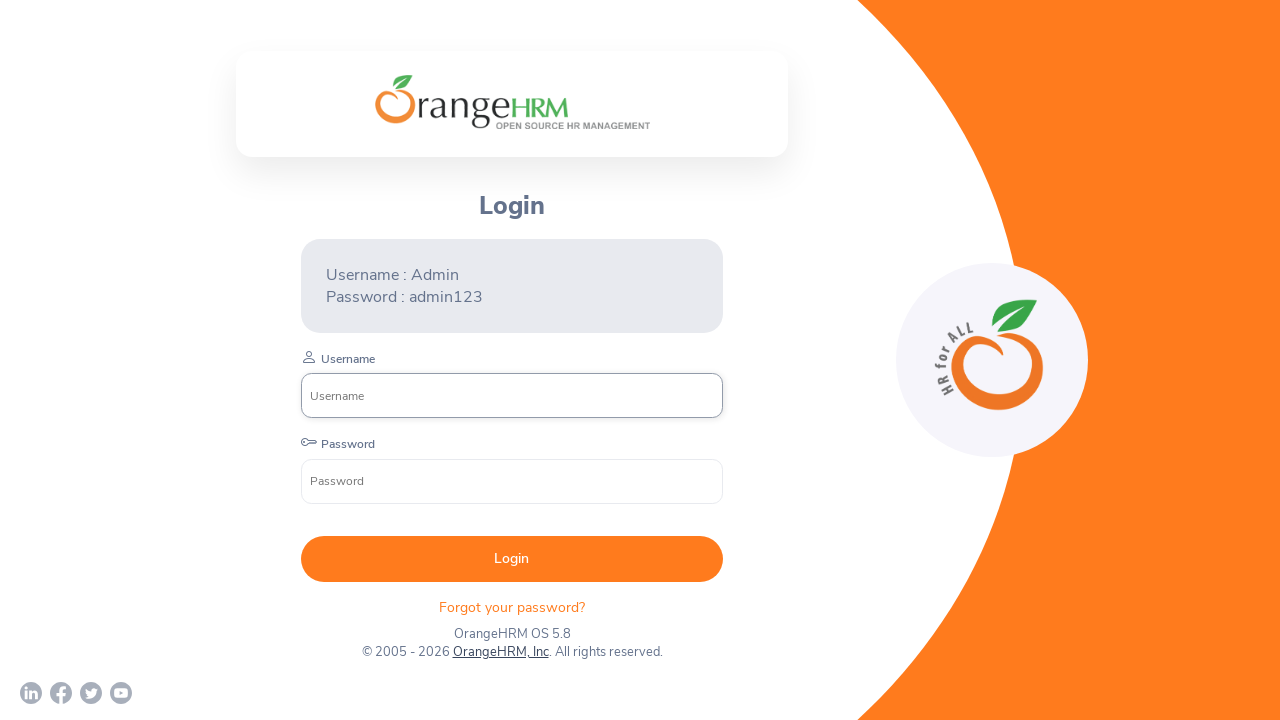

Login header element is visible
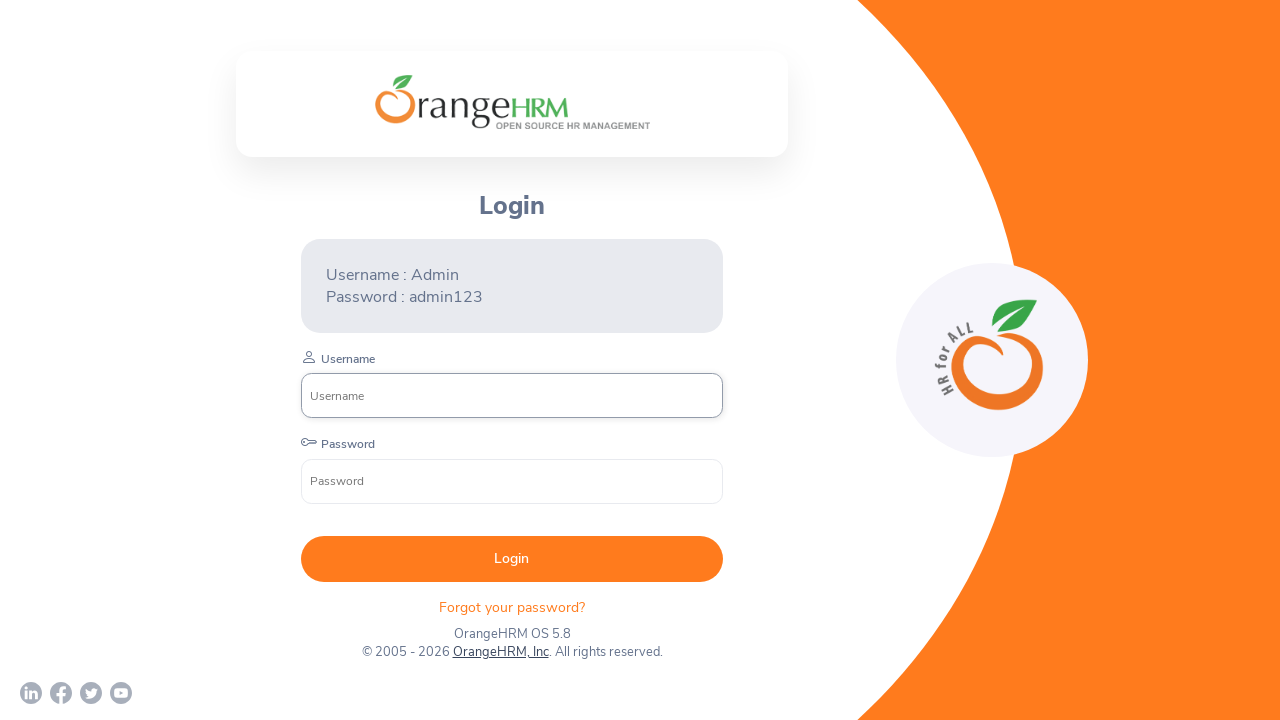

Retrieved header text: 'Login'
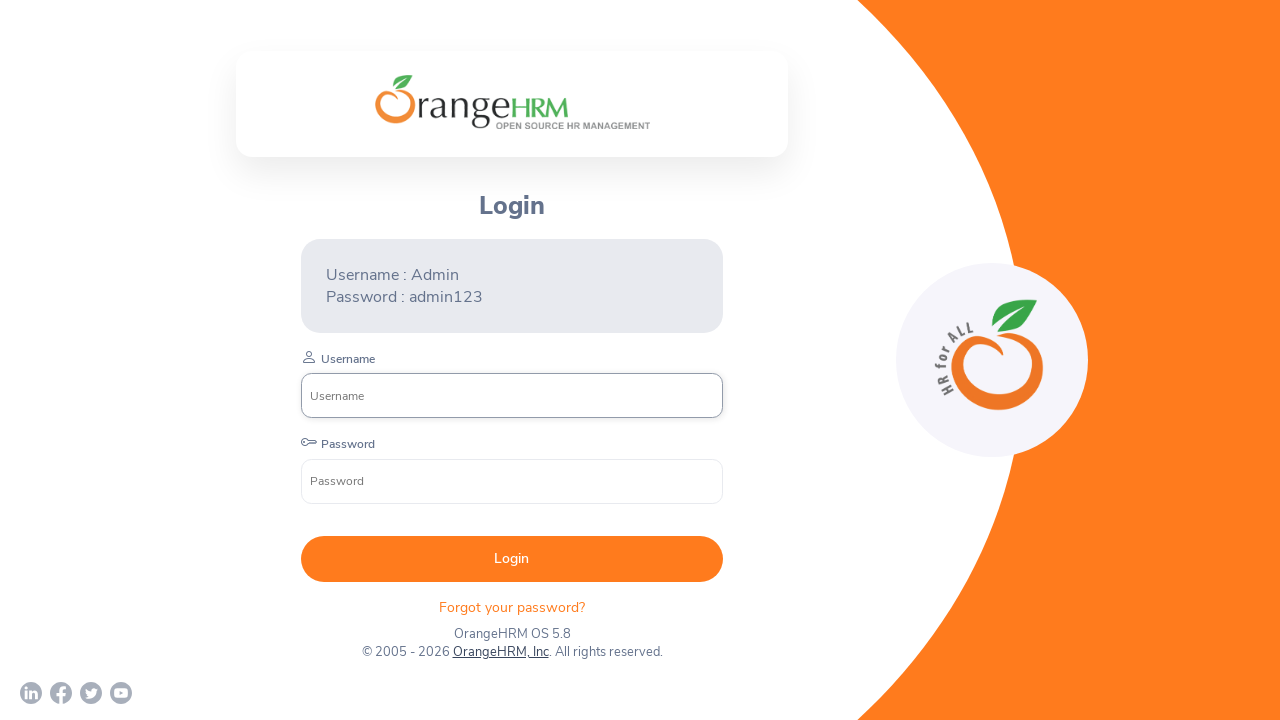

Verified header text matches 'Login'
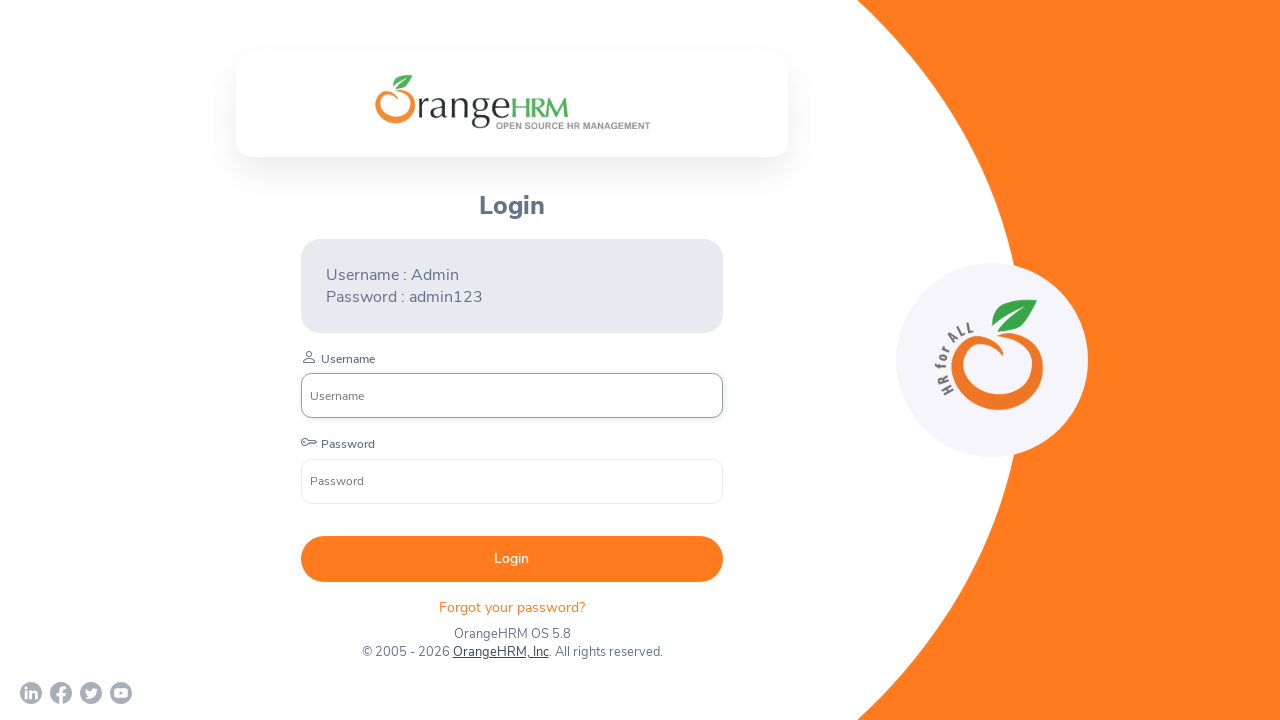

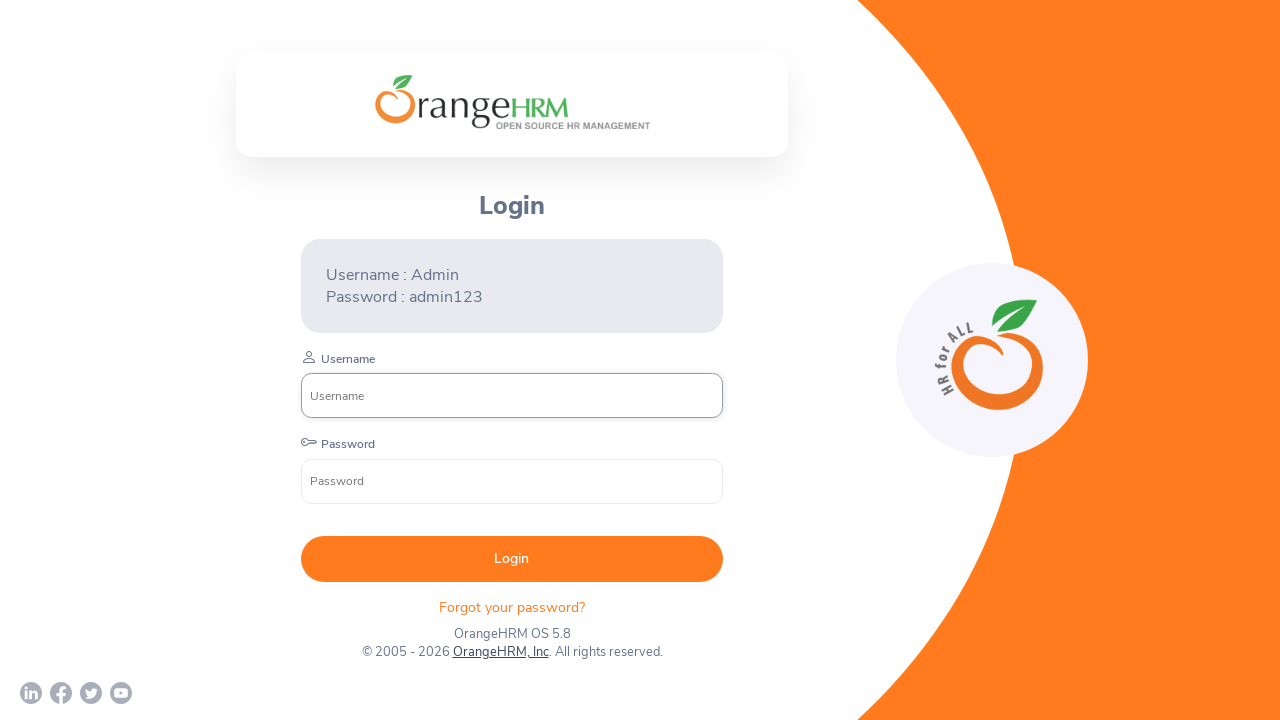